Tests the jQuery UI Droppable demo by navigating to the droppable page, switching to the demo iframe, and performing a drag and drop action from the draggable element to the drop target.

Starting URL: https://jqueryui.com/

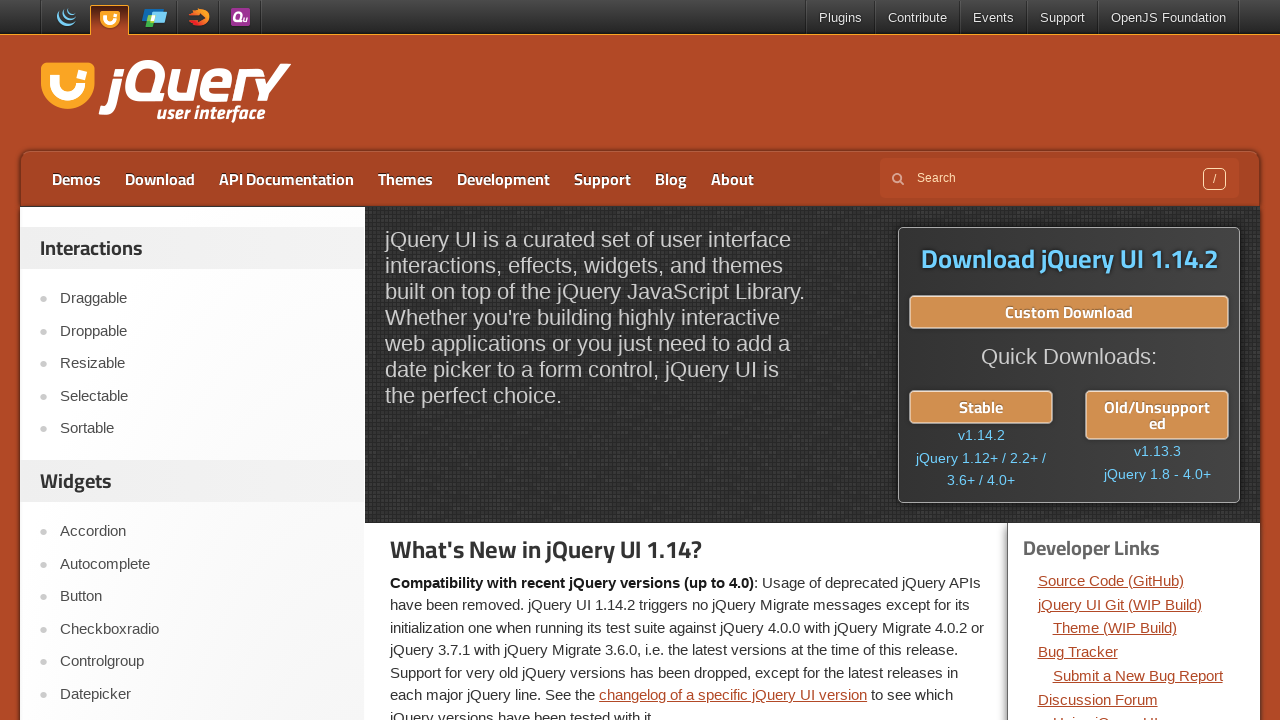

Clicked on the Droppable demo link at (202, 331) on a:has-text('Droppable')
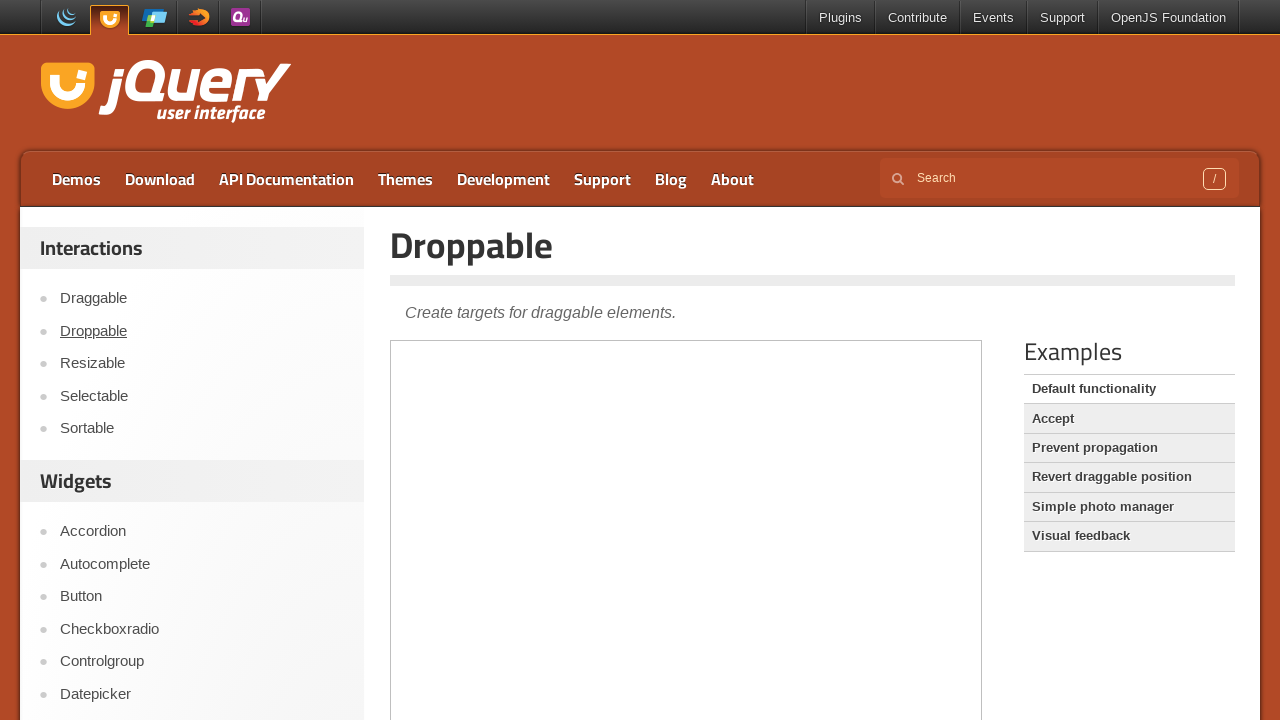

Located the demo iframe
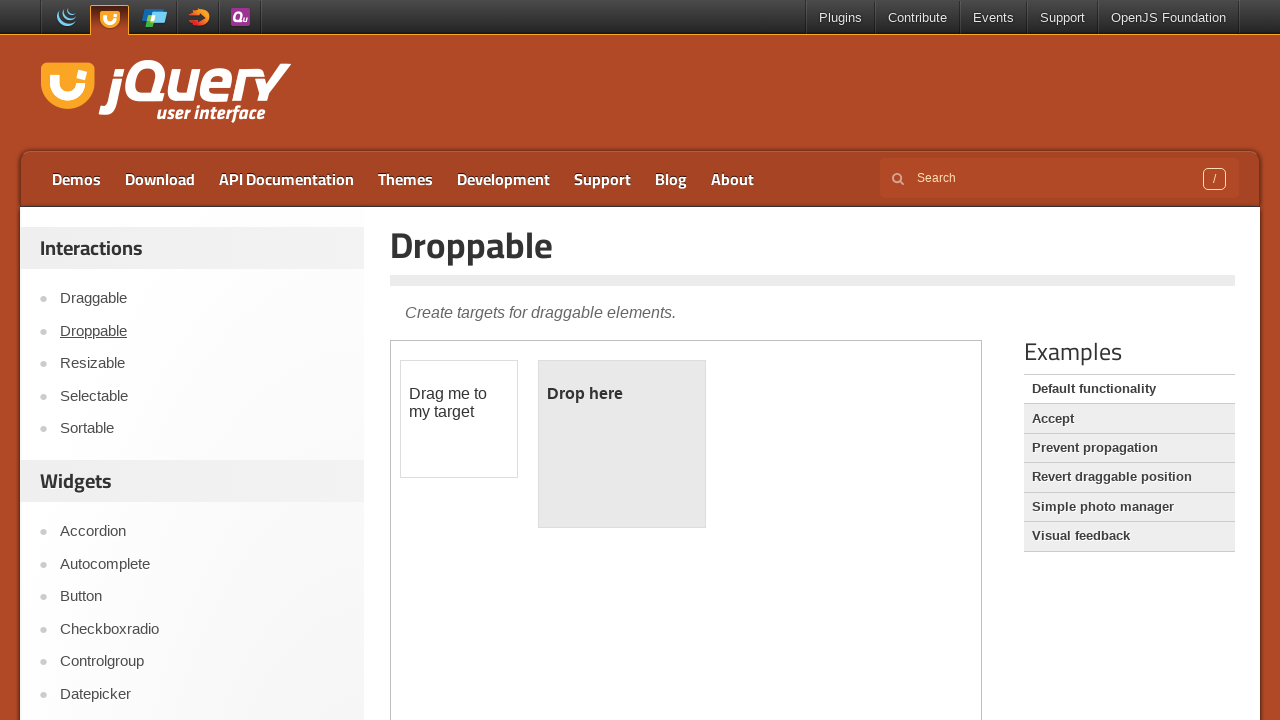

Draggable element is visible in the iframe
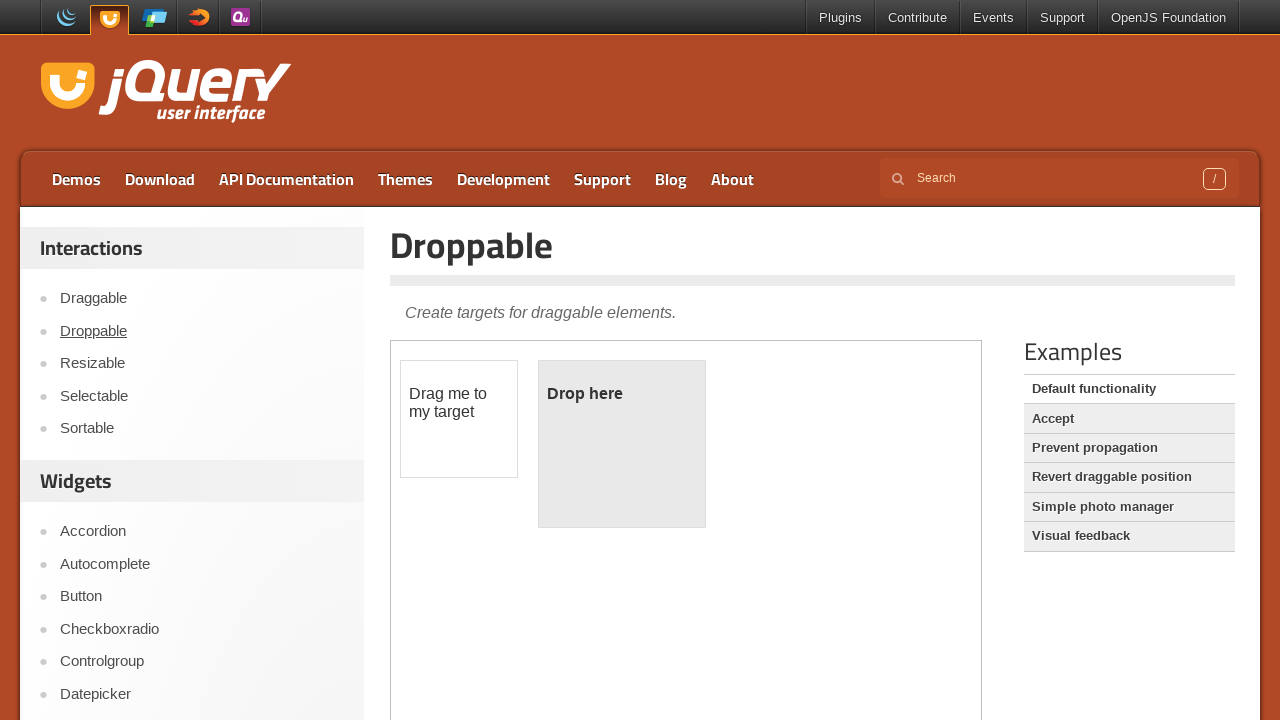

Dragged the draggable element to the droppable target at (622, 444)
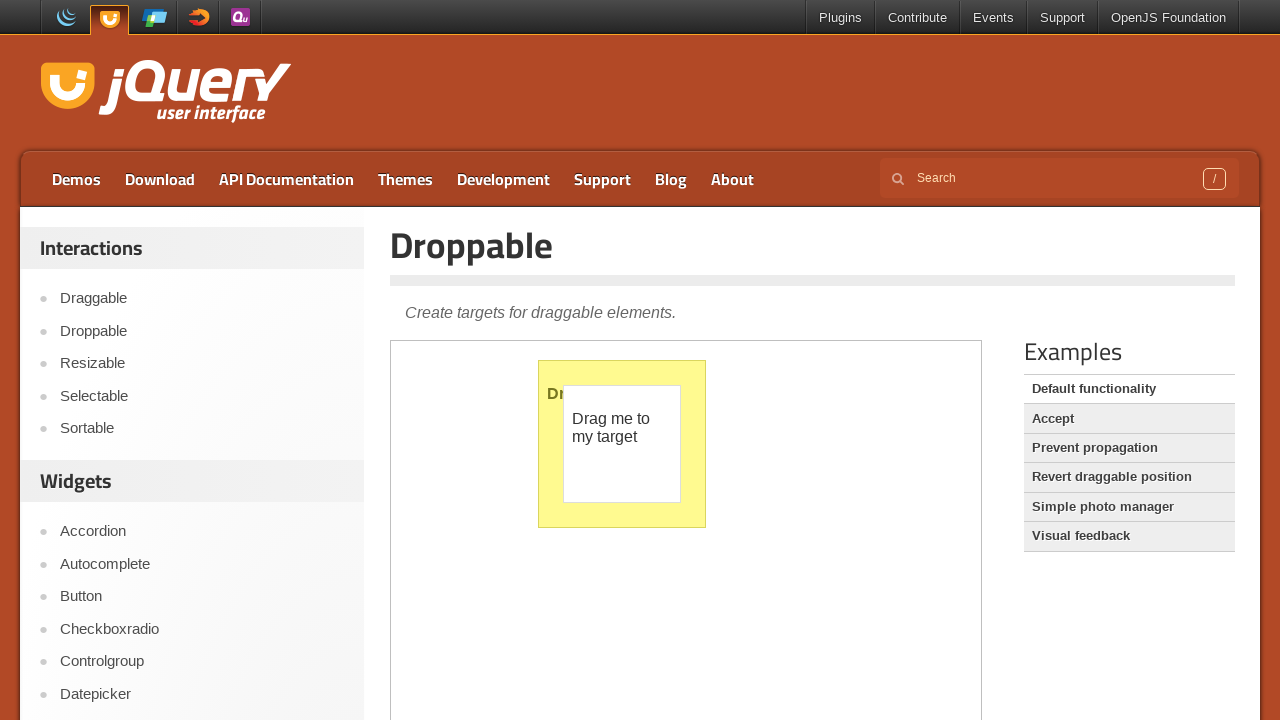

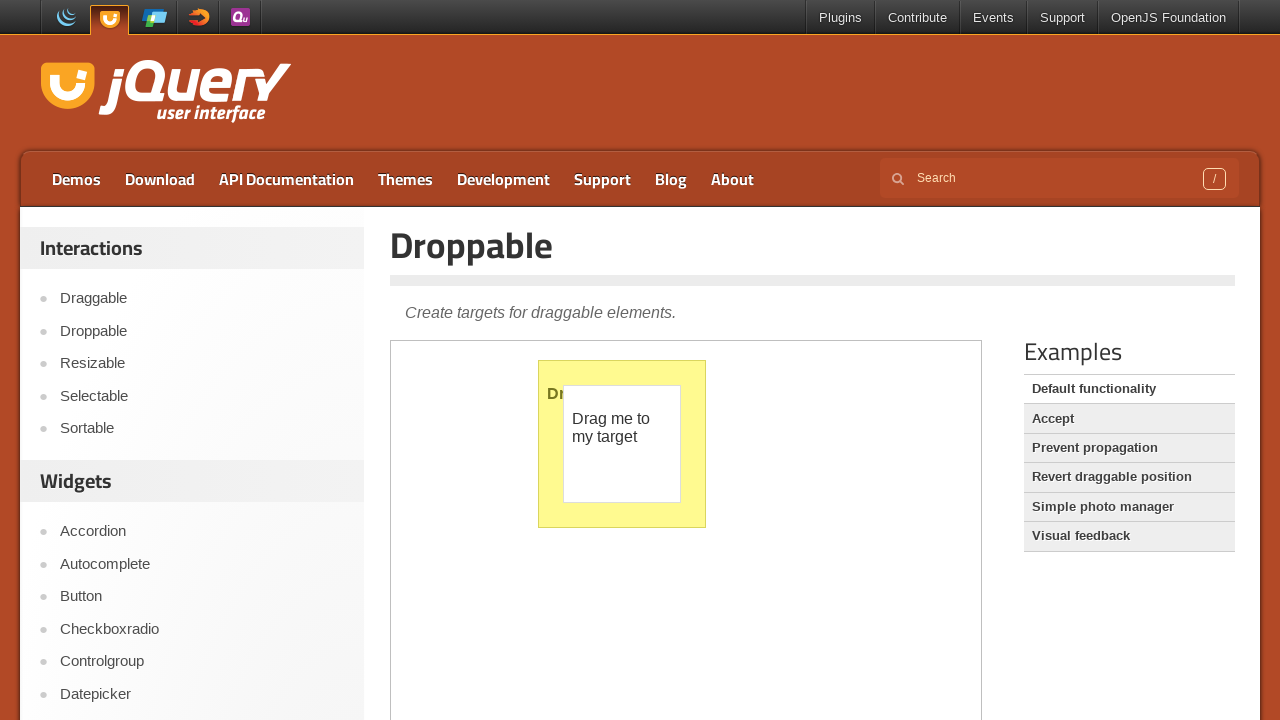